Navigates to an XPath practice page and clicks on checkboxes in table rows where the third column contains 'ESS'

Starting URL: https://selectorshub.com/xpath-practice-page/

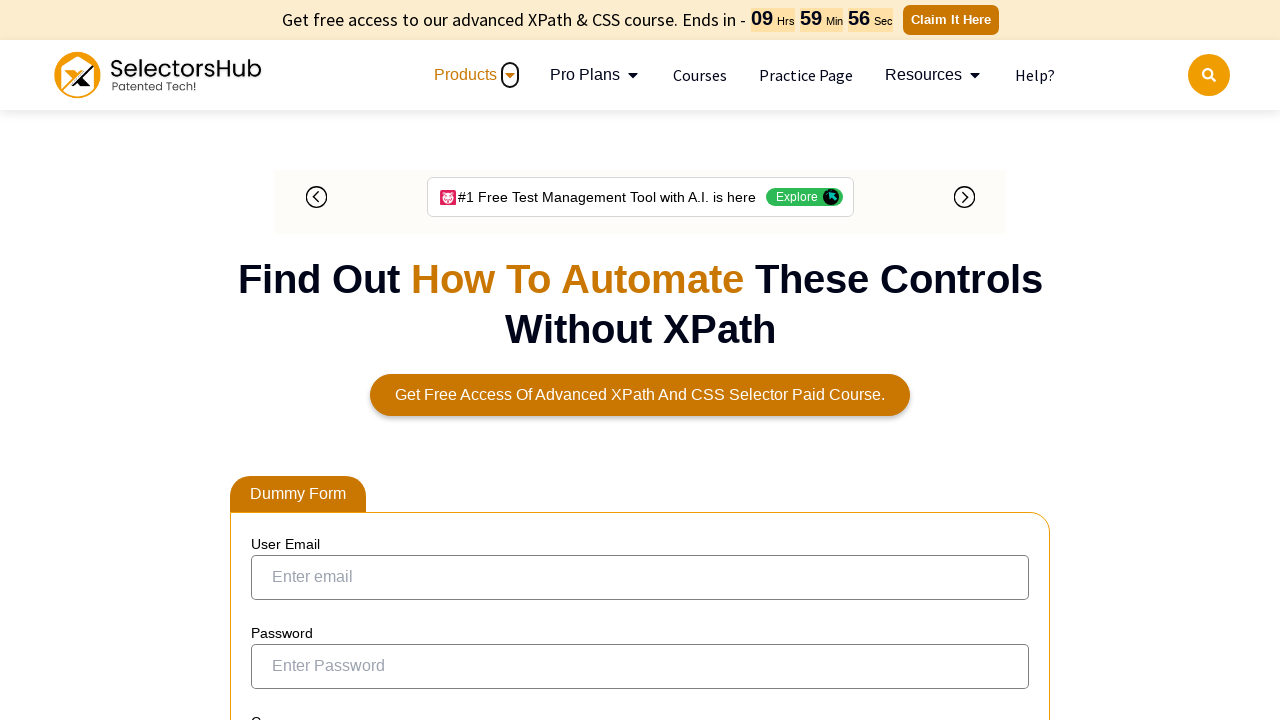

Navigated to XPath practice page
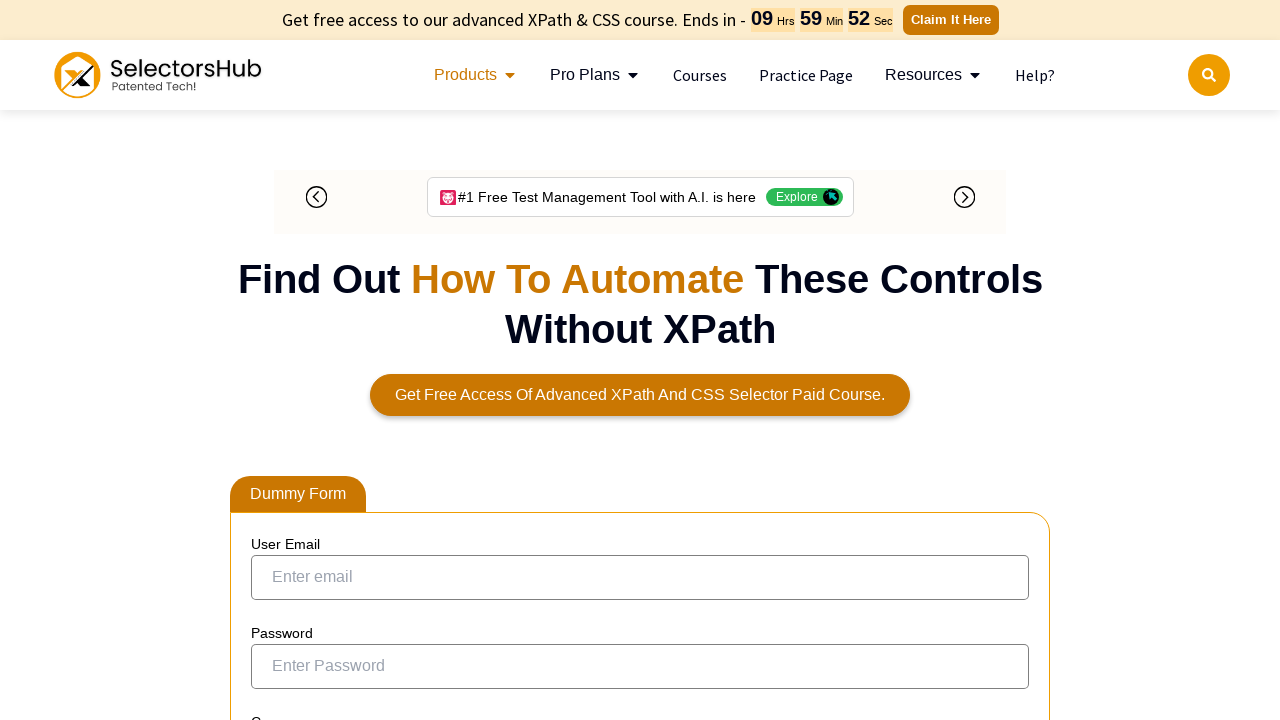

Located all checkboxes in rows where third column contains 'ESS'
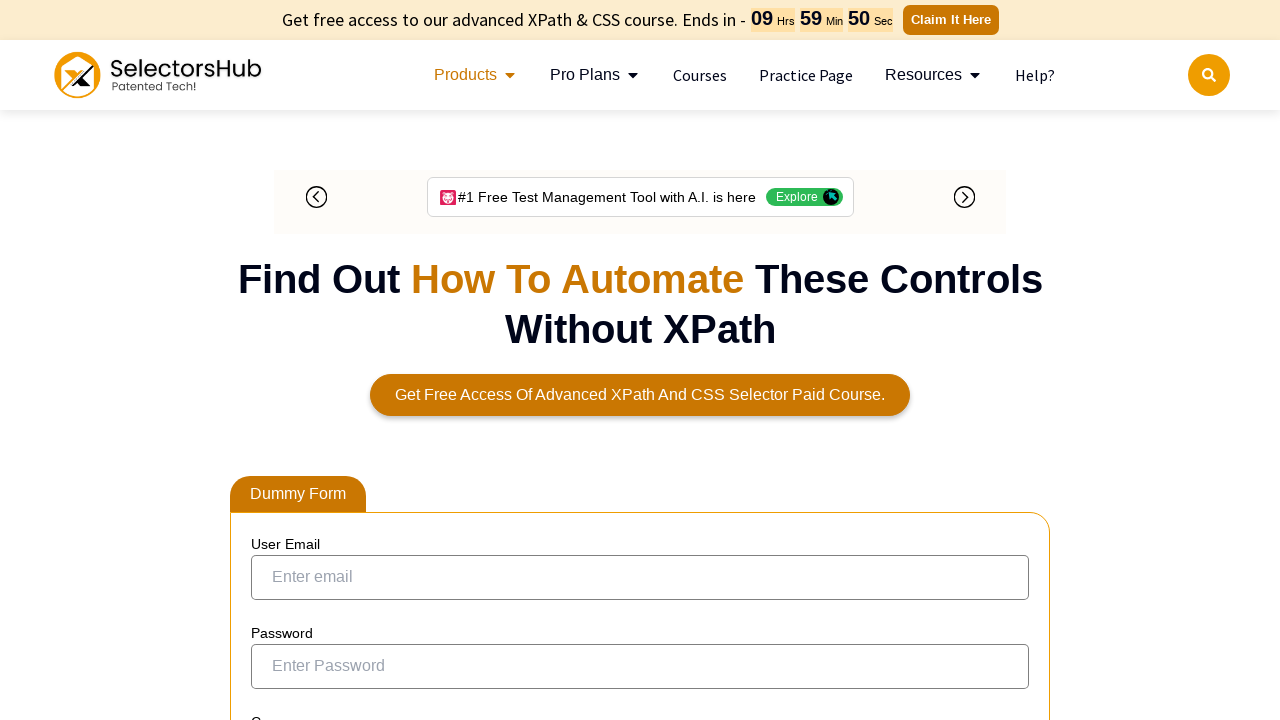

Clicked checkbox in row with 'ESS' in third column at (274, 353) on xpath=//table[@id='resultTable']//td[3][contains(text(), 'ESS')]/preceding-sibli
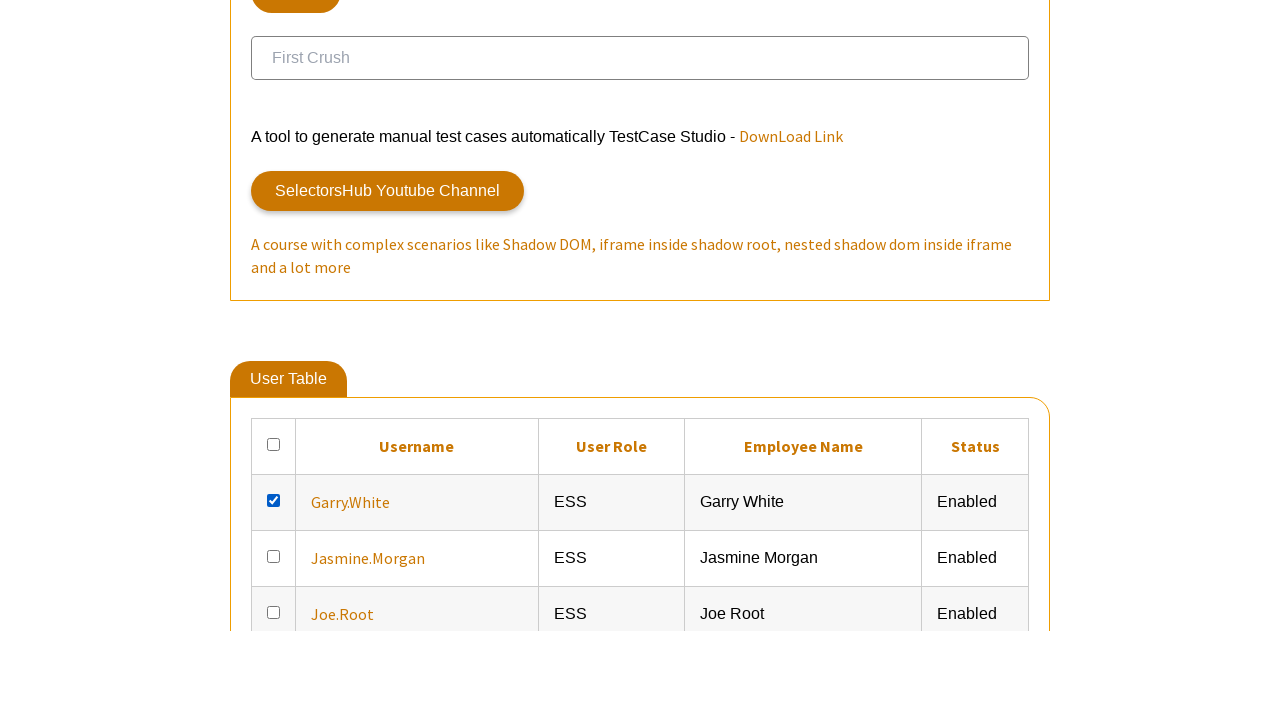

Waited 2 seconds before next click
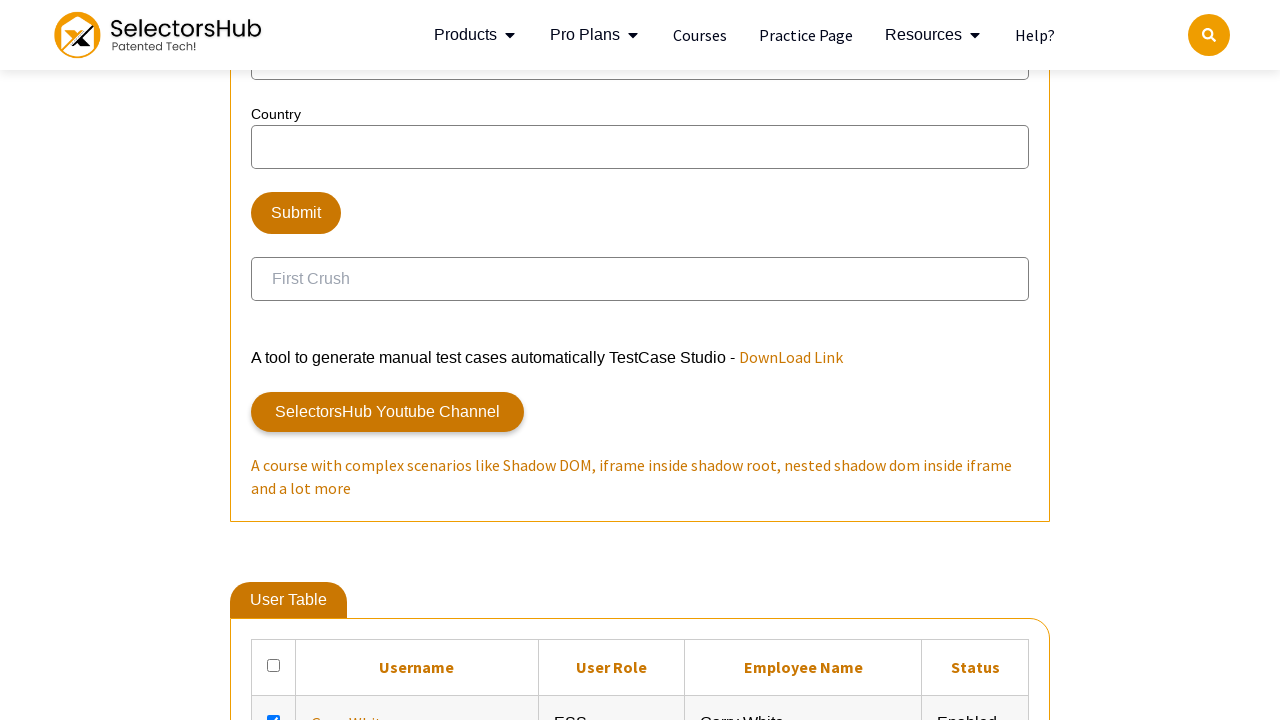

Clicked checkbox in row with 'ESS' in third column at (274, 360) on xpath=//table[@id='resultTable']//td[3][contains(text(), 'ESS')]/preceding-sibli
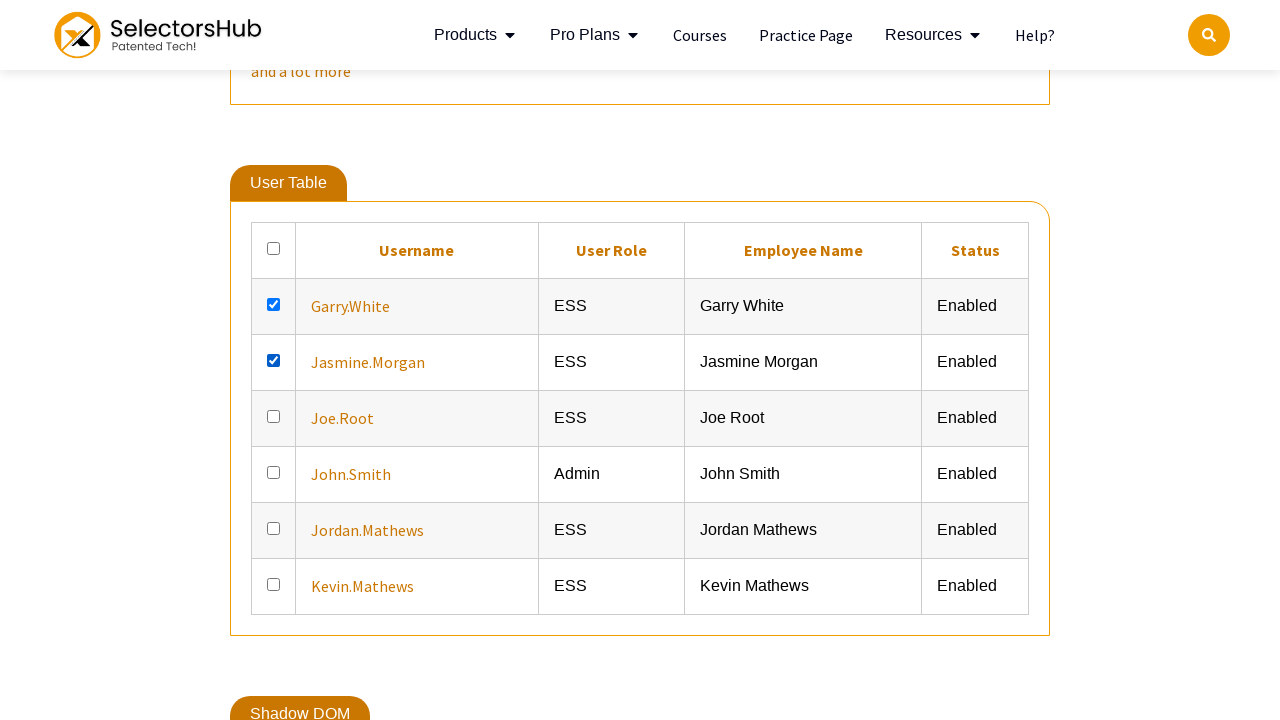

Waited 2 seconds before next click
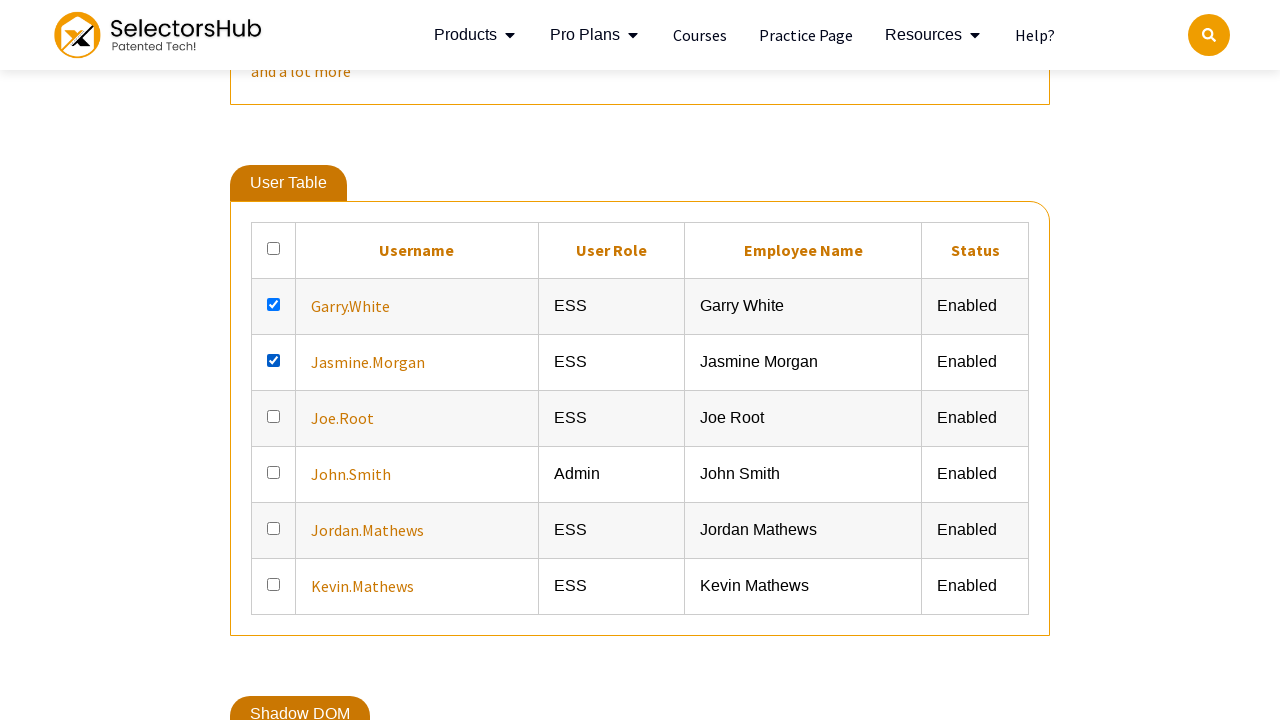

Clicked checkbox in row with 'ESS' in third column at (274, 416) on xpath=//table[@id='resultTable']//td[3][contains(text(), 'ESS')]/preceding-sibli
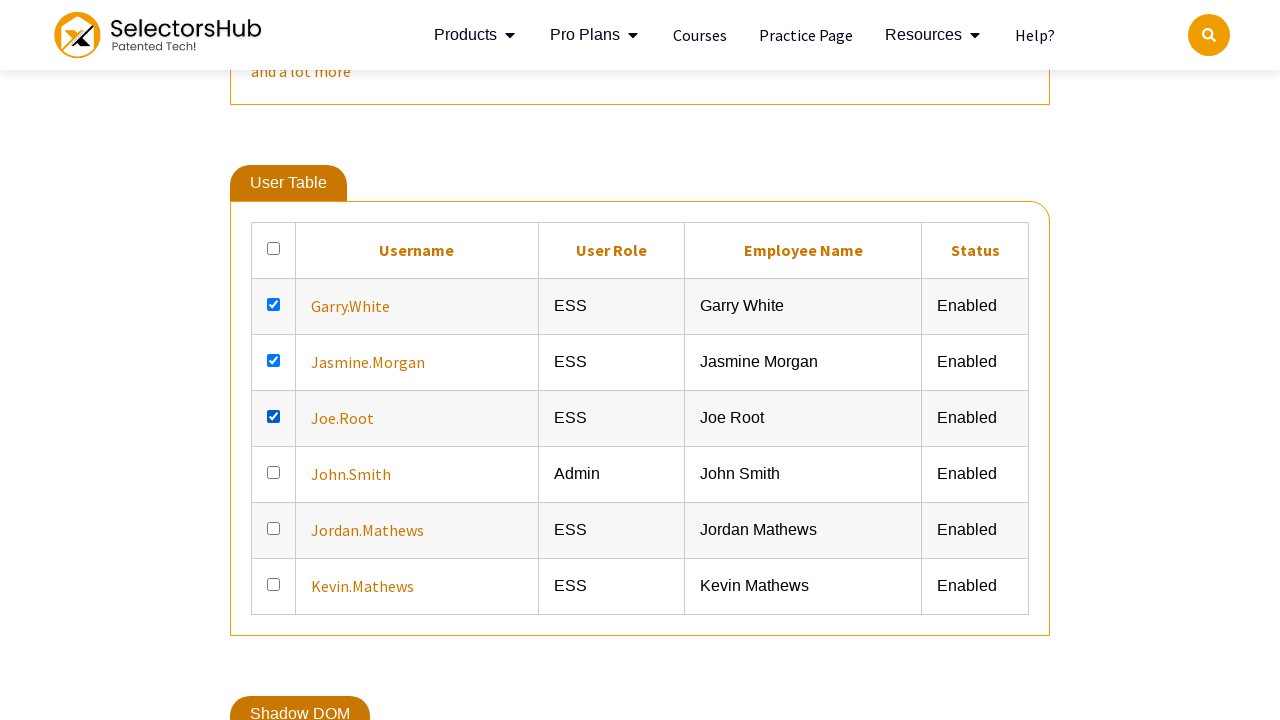

Waited 2 seconds before next click
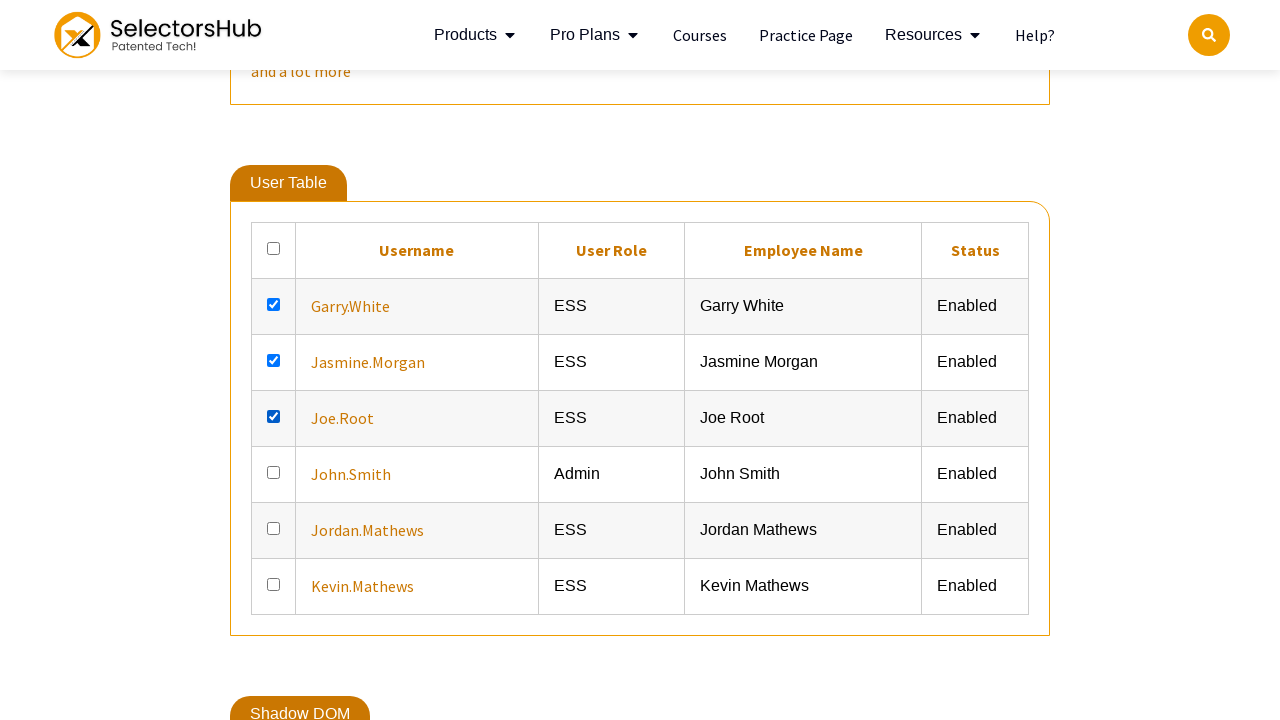

Clicked checkbox in row with 'ESS' in third column at (274, 528) on xpath=//table[@id='resultTable']//td[3][contains(text(), 'ESS')]/preceding-sibli
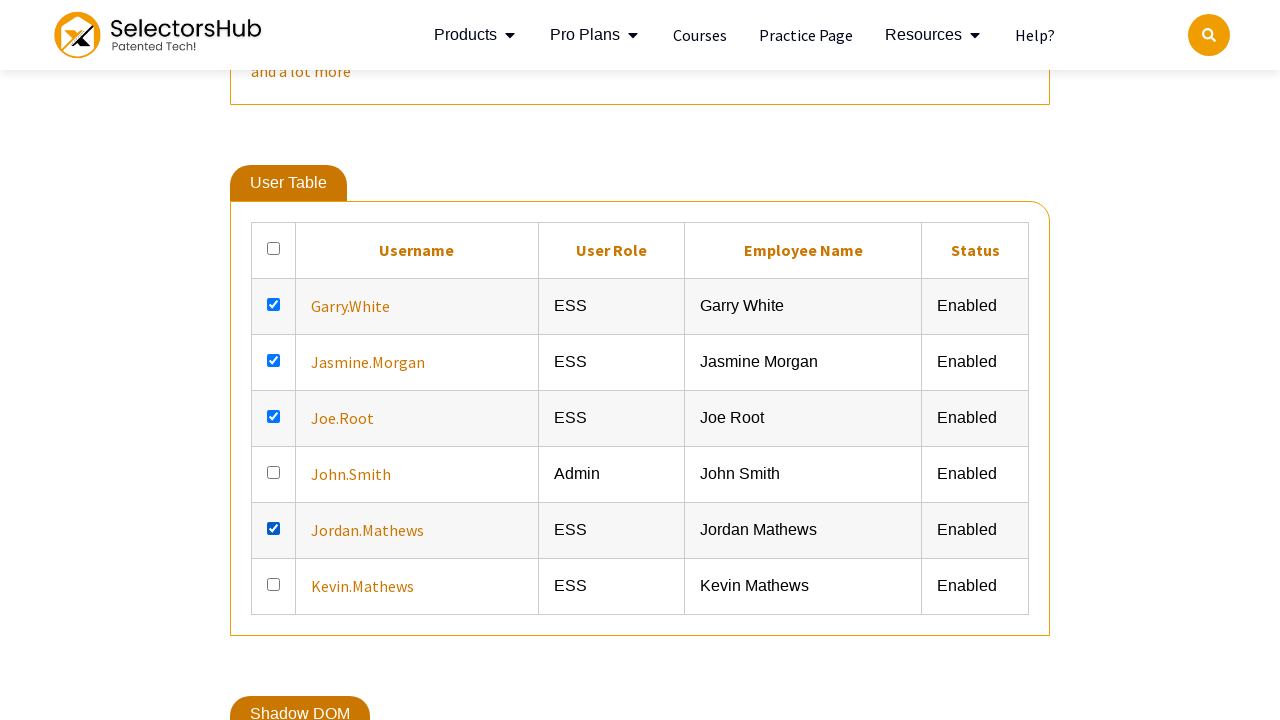

Waited 2 seconds before next click
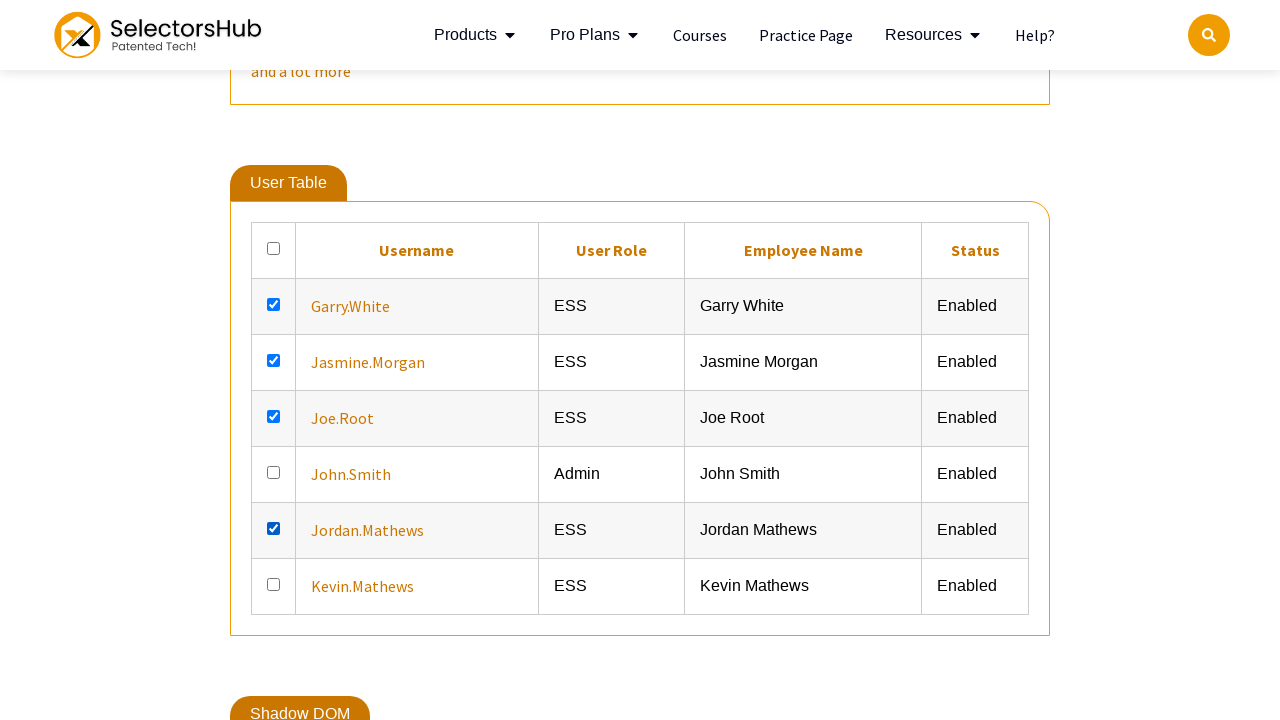

Clicked checkbox in row with 'ESS' in third column at (274, 584) on xpath=//table[@id='resultTable']//td[3][contains(text(), 'ESS')]/preceding-sibli
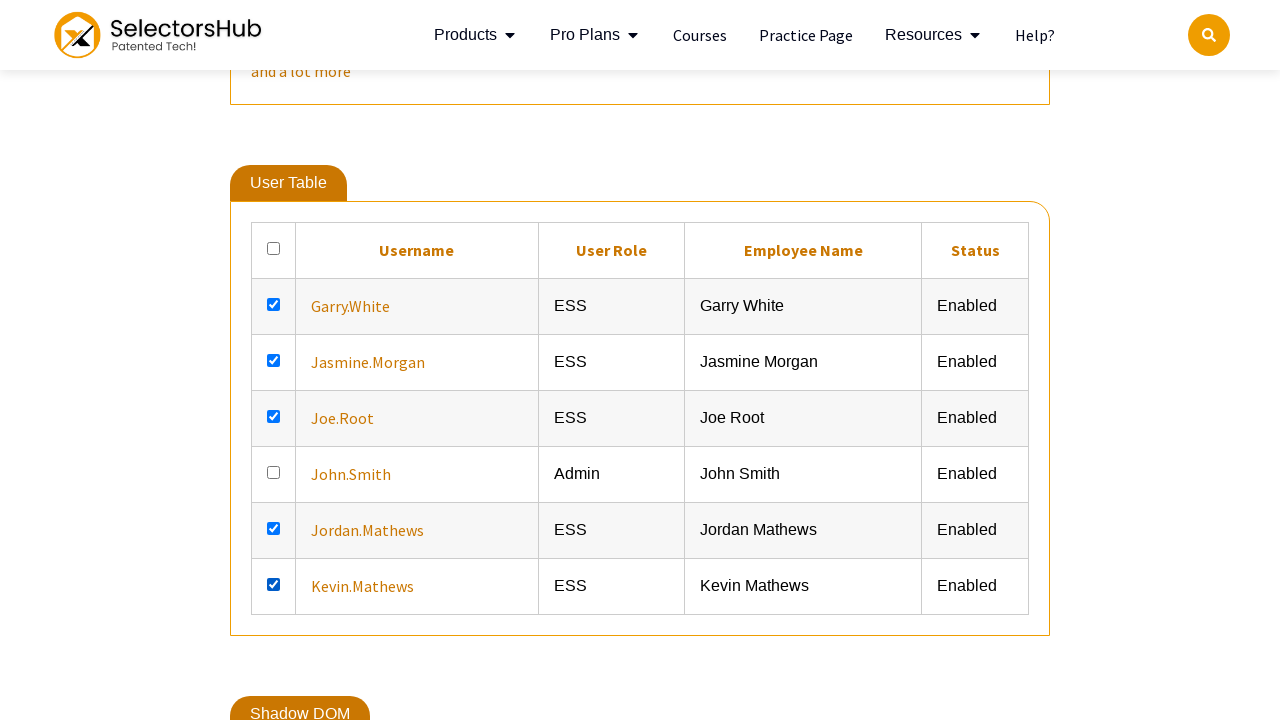

Waited 2 seconds before next click
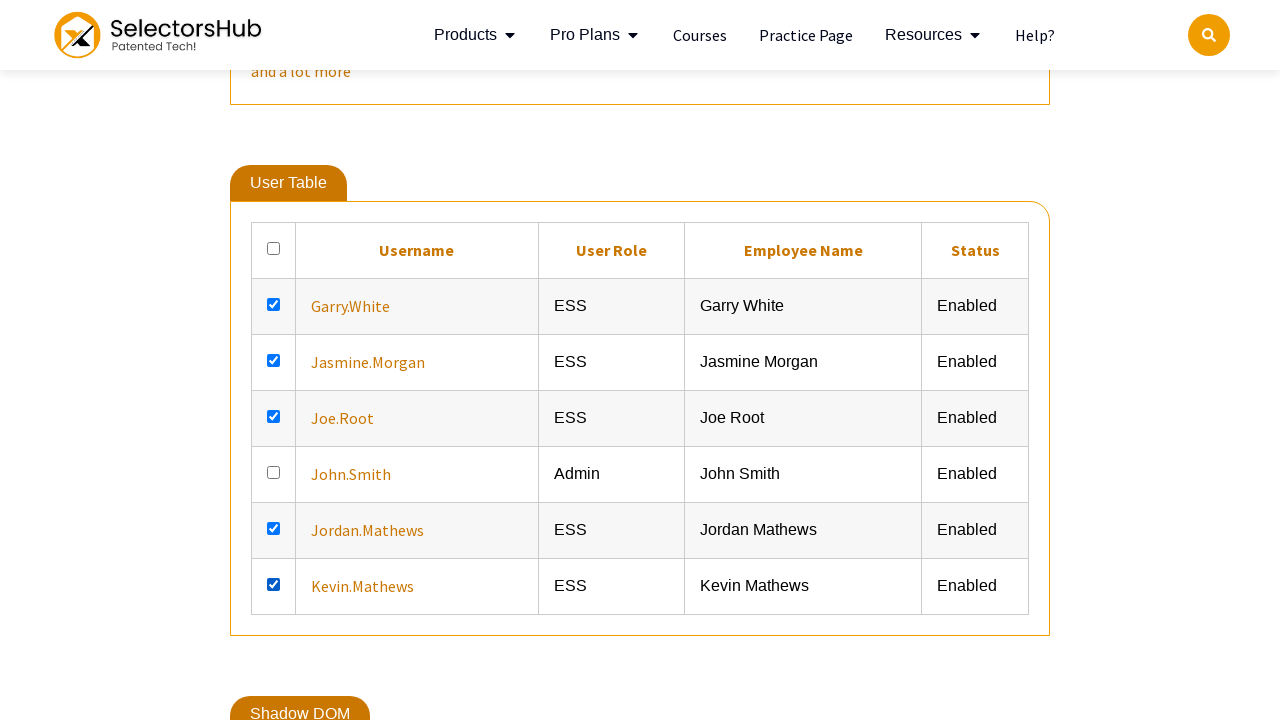

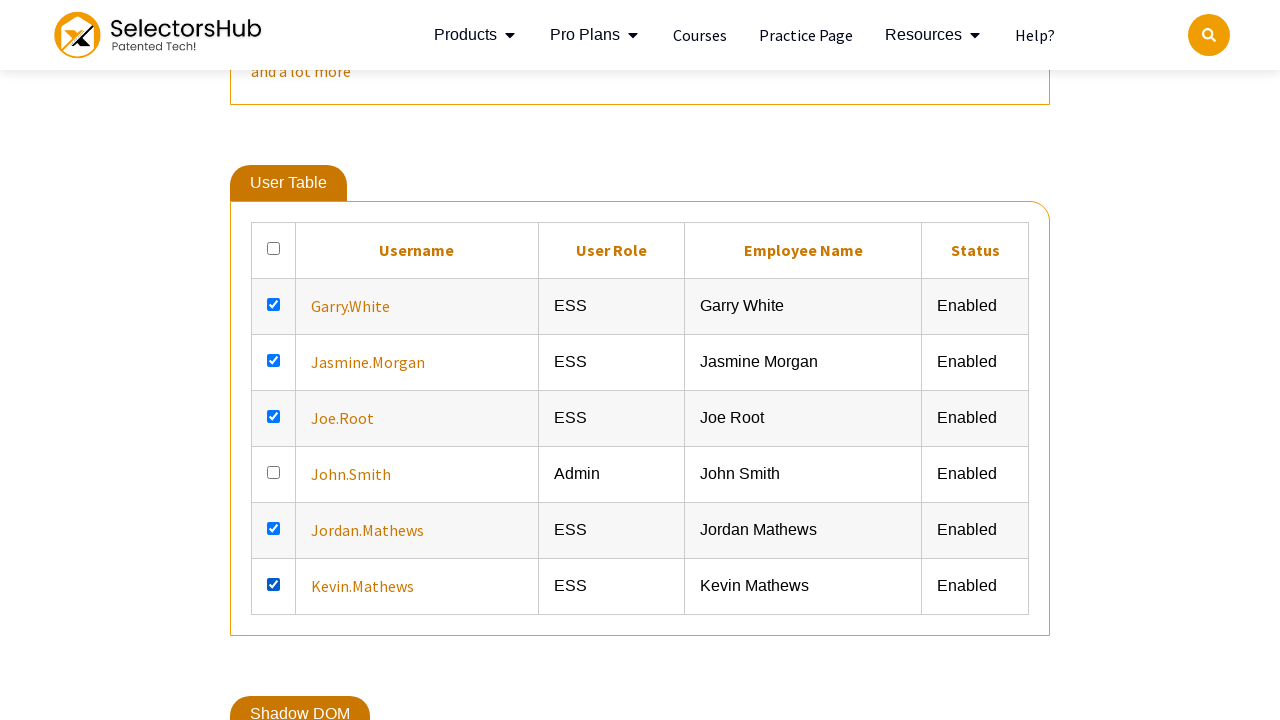